Tests dynamic control visibility by clicking a toggle button to hide a checkbox element, waiting for it to disappear, then clicking again to make it reappear.

Starting URL: https://v1.training-support.net/selenium/dynamic-controls

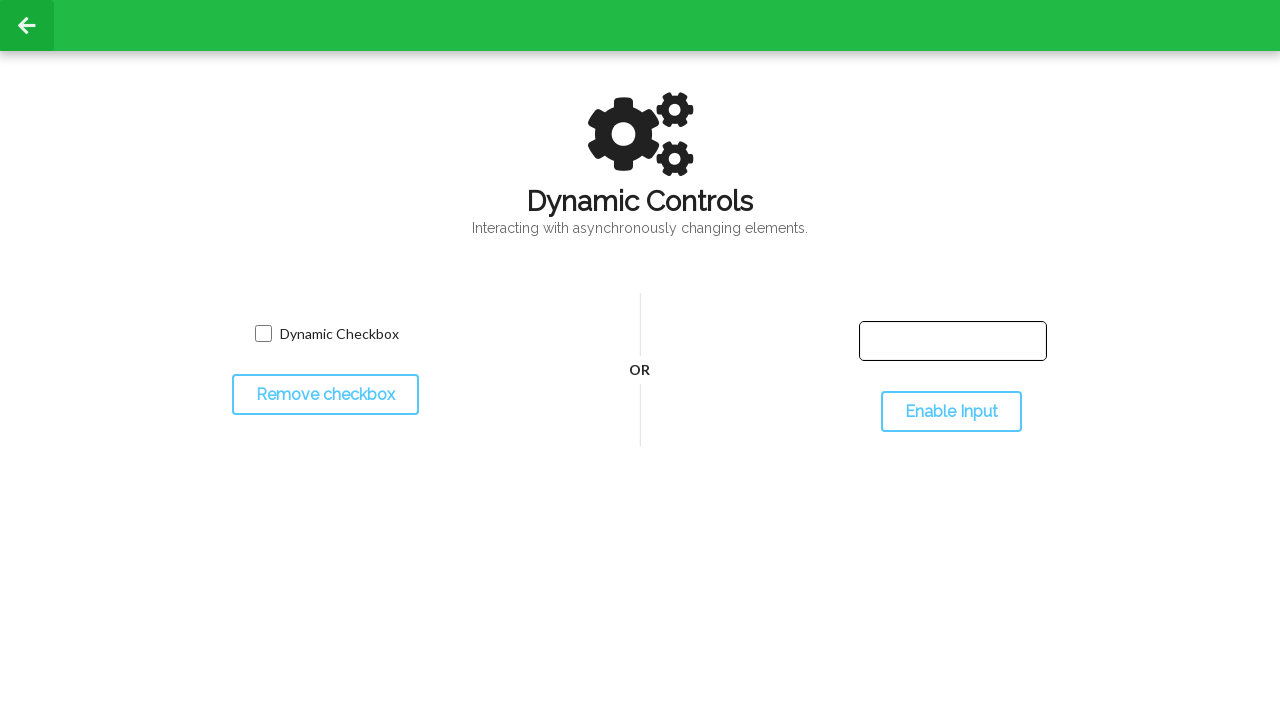

Clicked toggle button to hide checkbox at (325, 395) on #toggleCheckbox
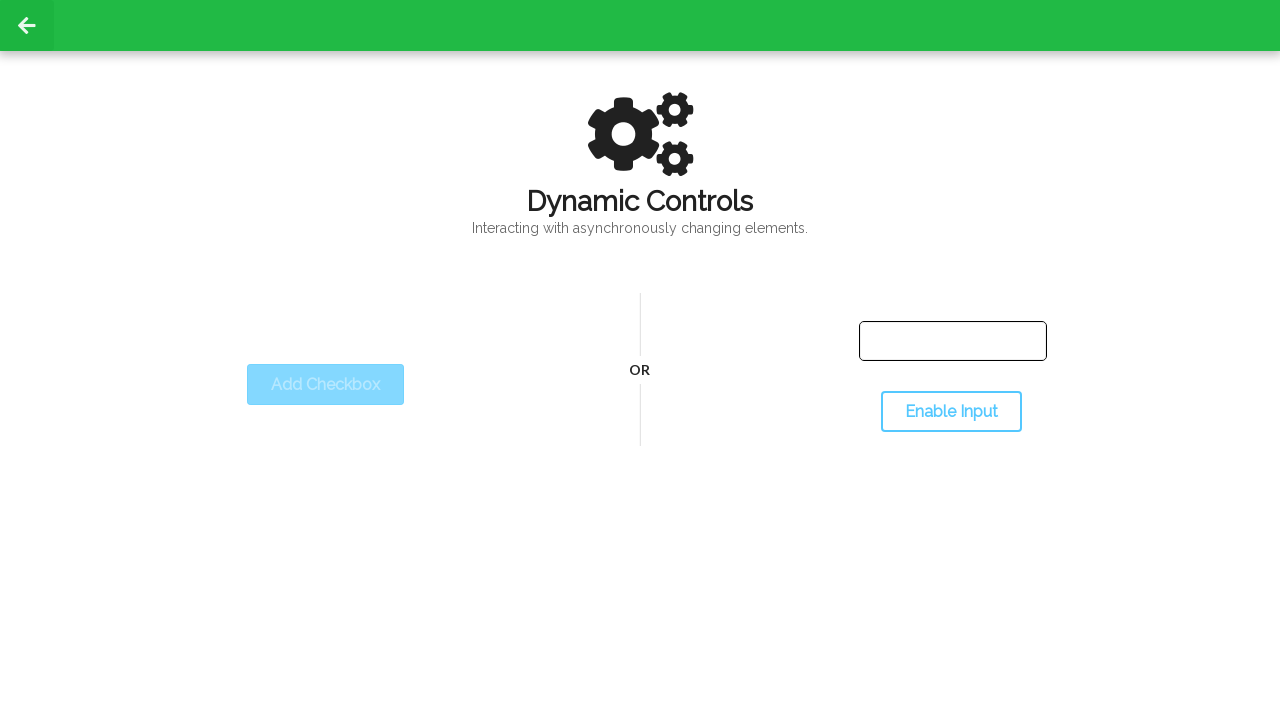

Checkbox element disappeared after toggle
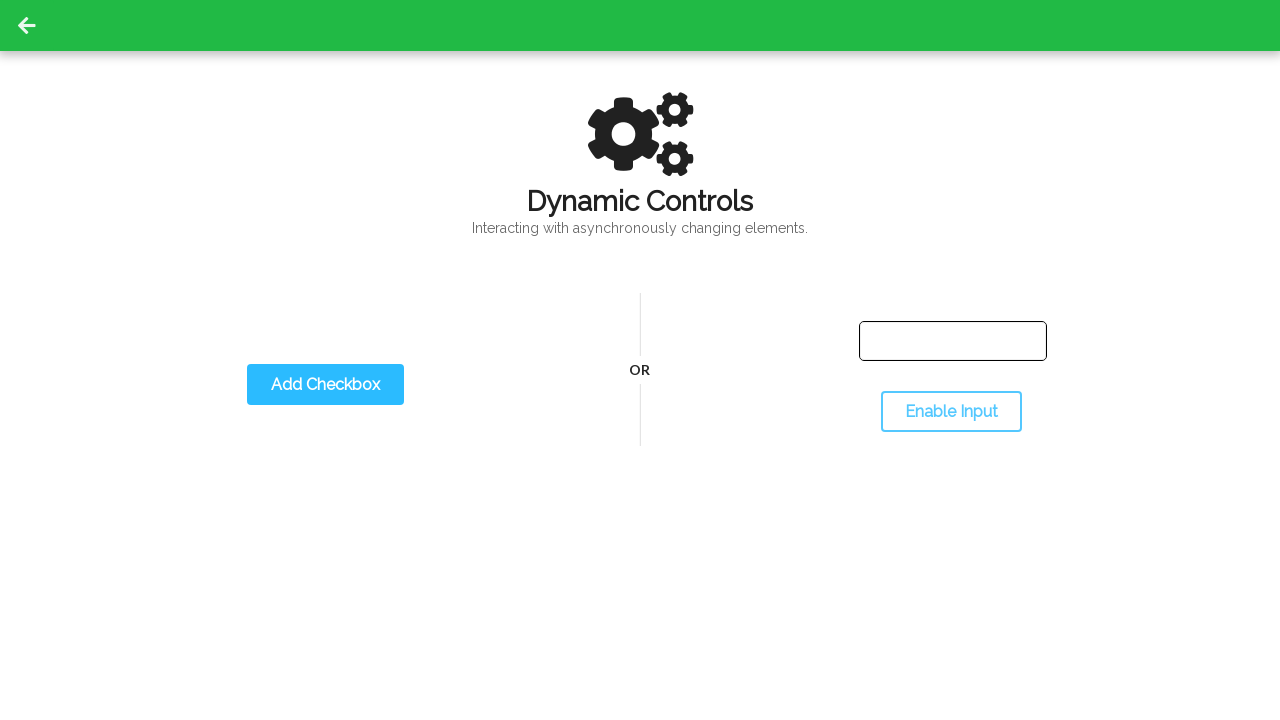

Clicked toggle button again to show checkbox at (325, 385) on #toggleCheckbox
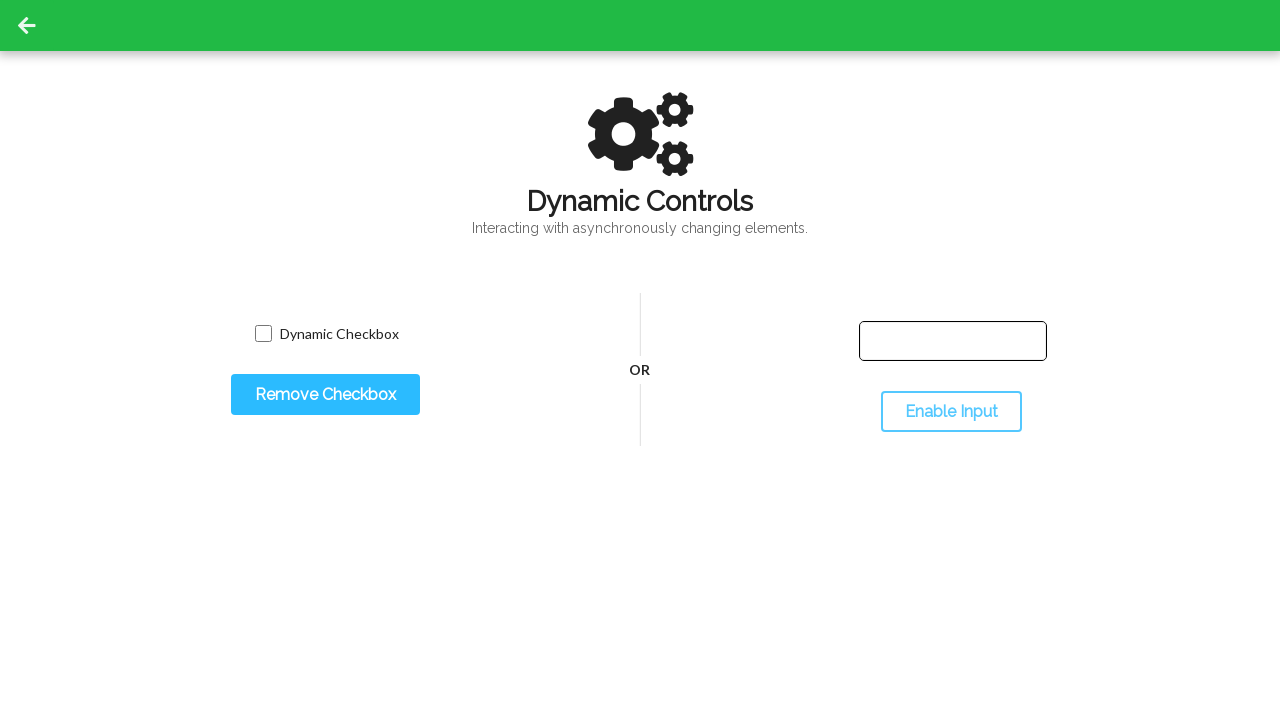

Checkbox element reappeared after second toggle
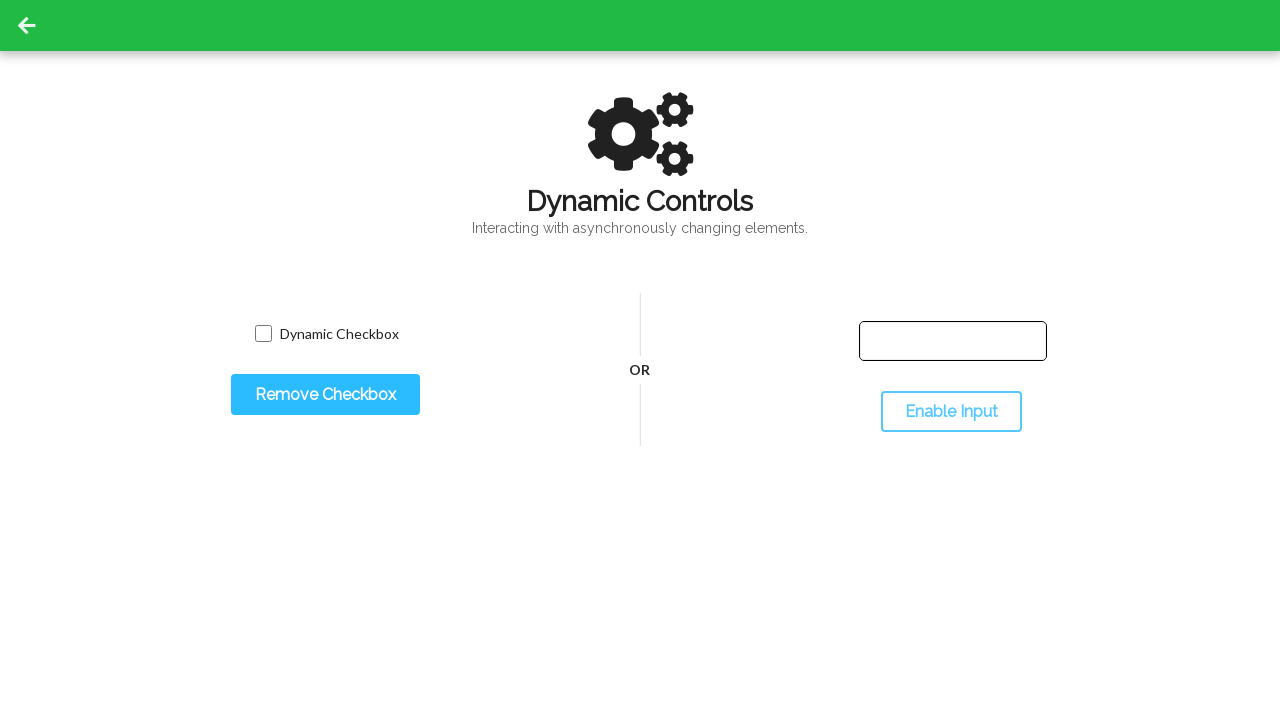

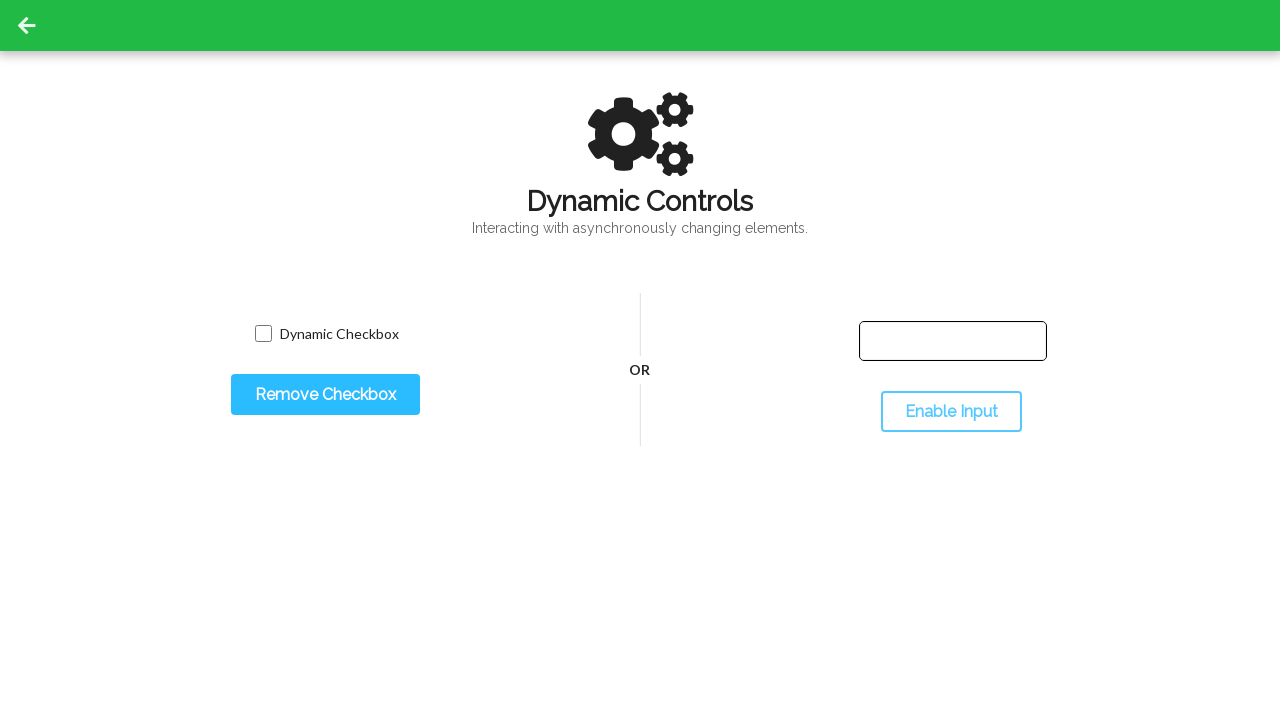